Navigates to a test automation practice blog and scrolls down the page to the bottom

Starting URL: https://testautomationpractice.blogspot.com/

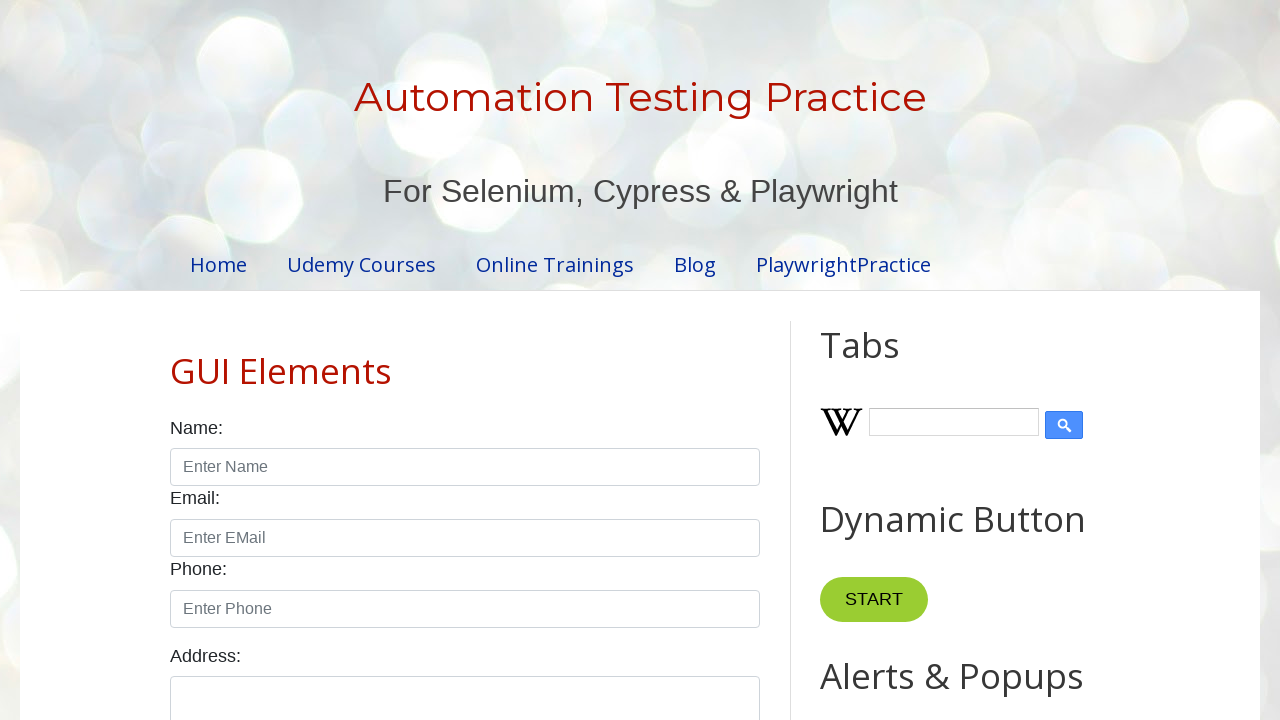

Navigated to test automation practice blog
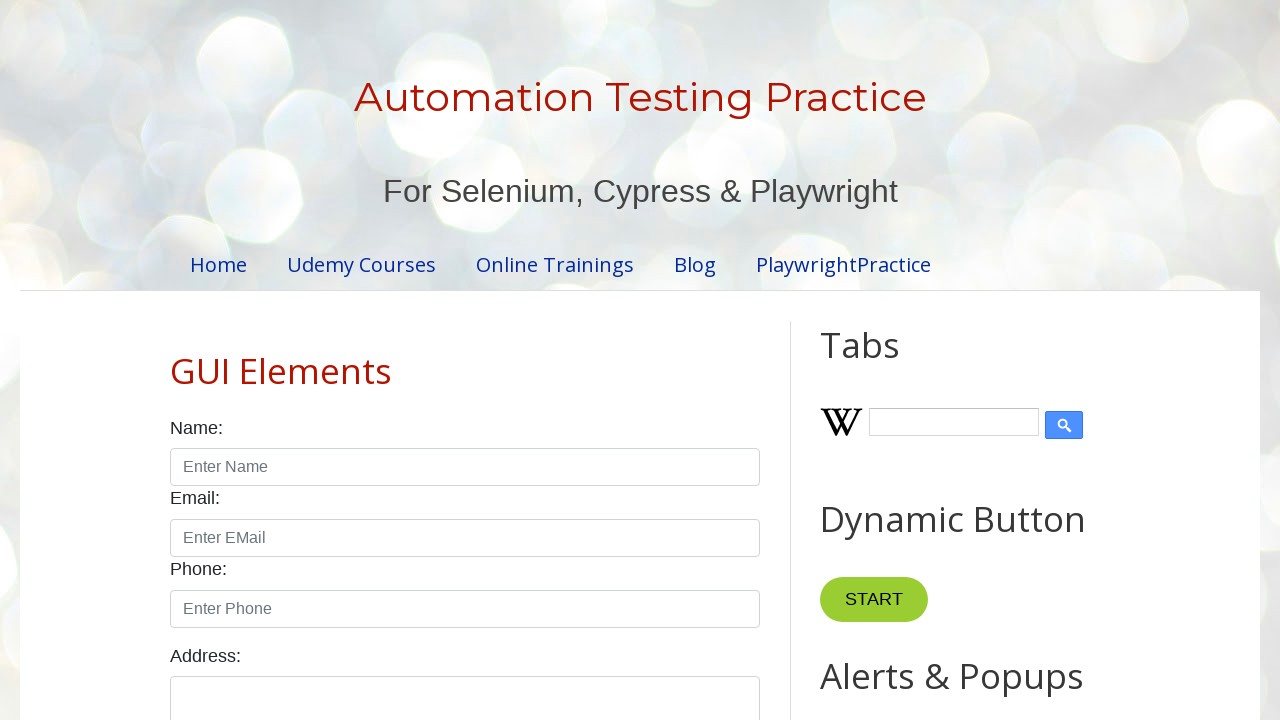

Scrolled down to the bottom of the page
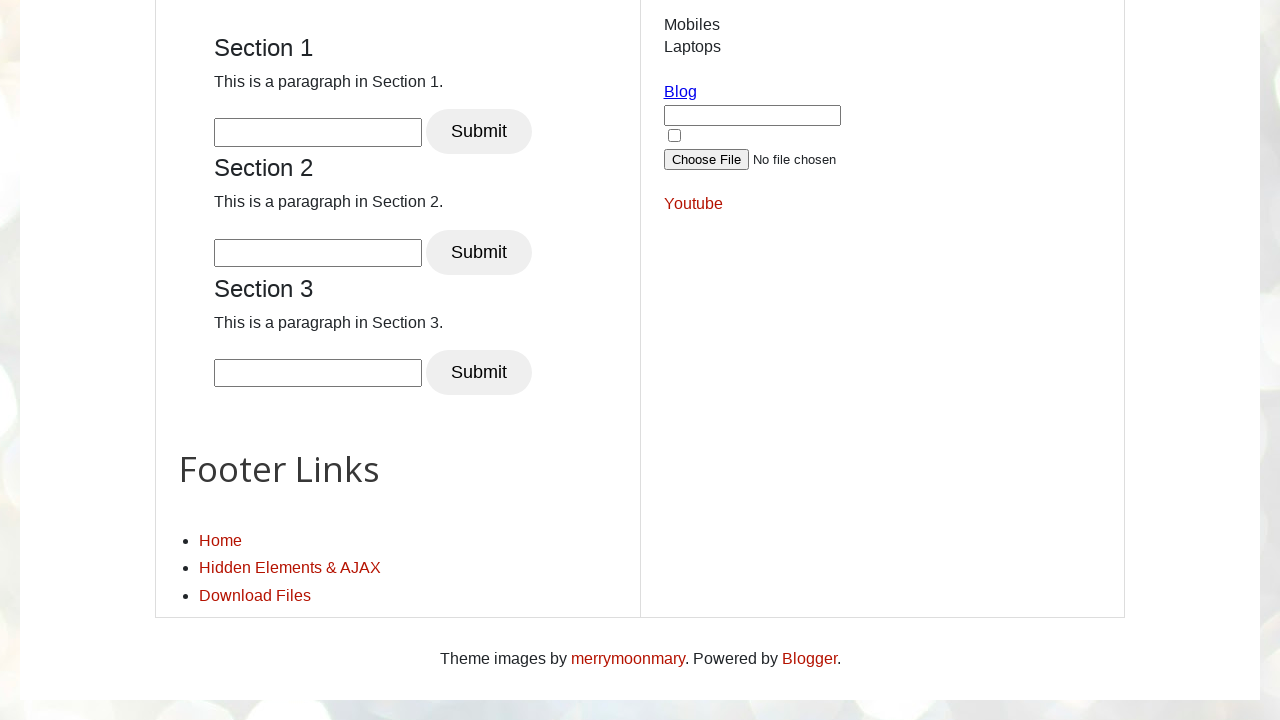

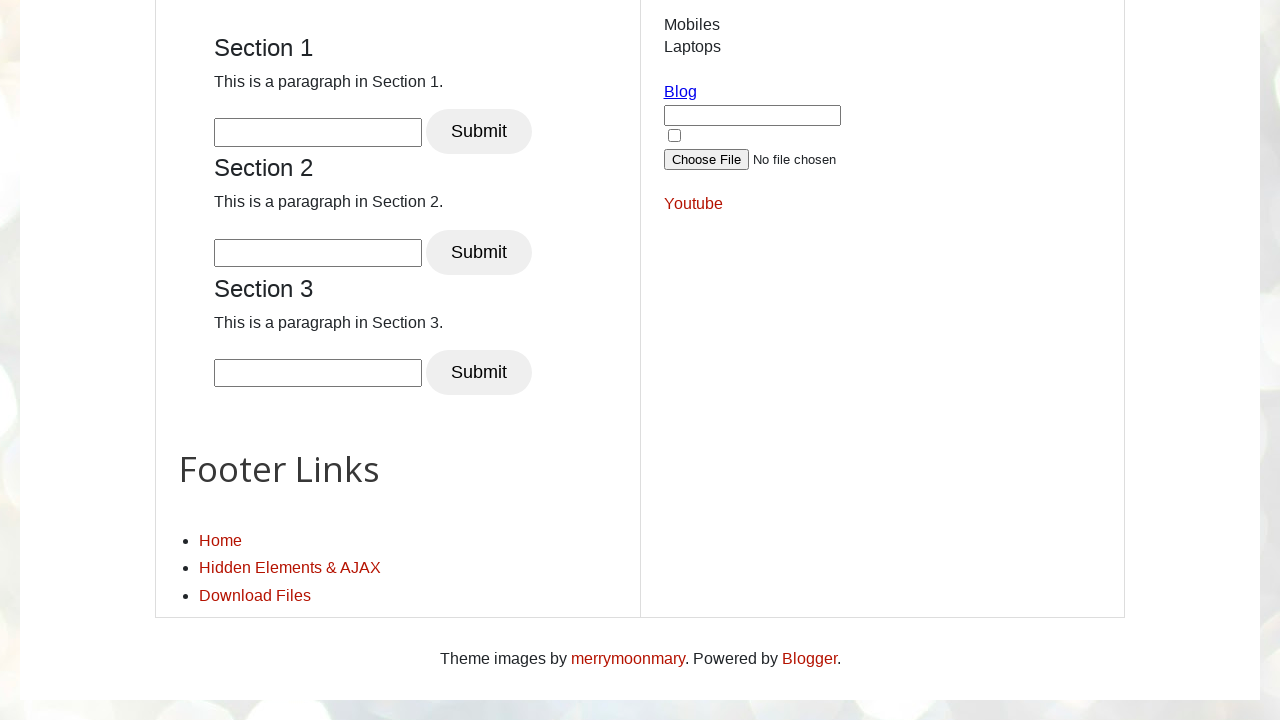